Tests filling in the email field on the practice form and verifies the value is set correctly

Starting URL: https://demoqa.com/automation-practice-form

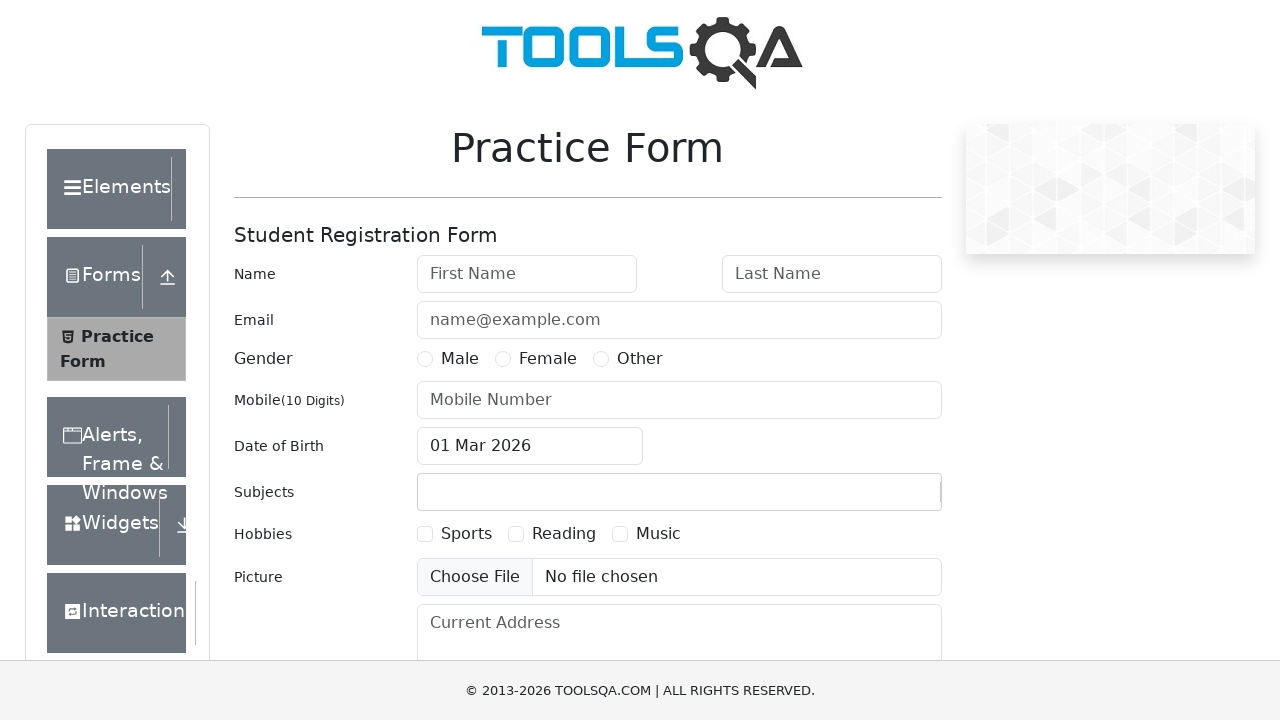

Filled email field with 'testEmail@yandex.ru' on input#userEmail
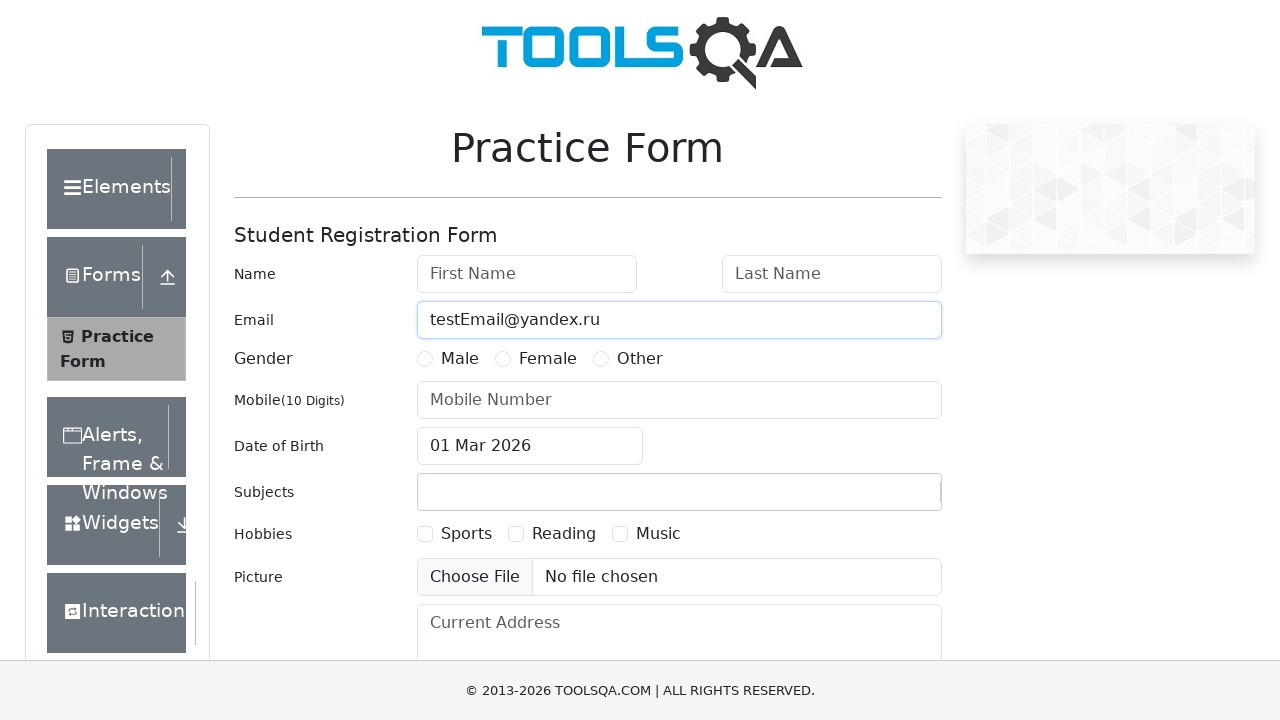

Verified email field value is correctly set to 'testEmail@yandex.ru'
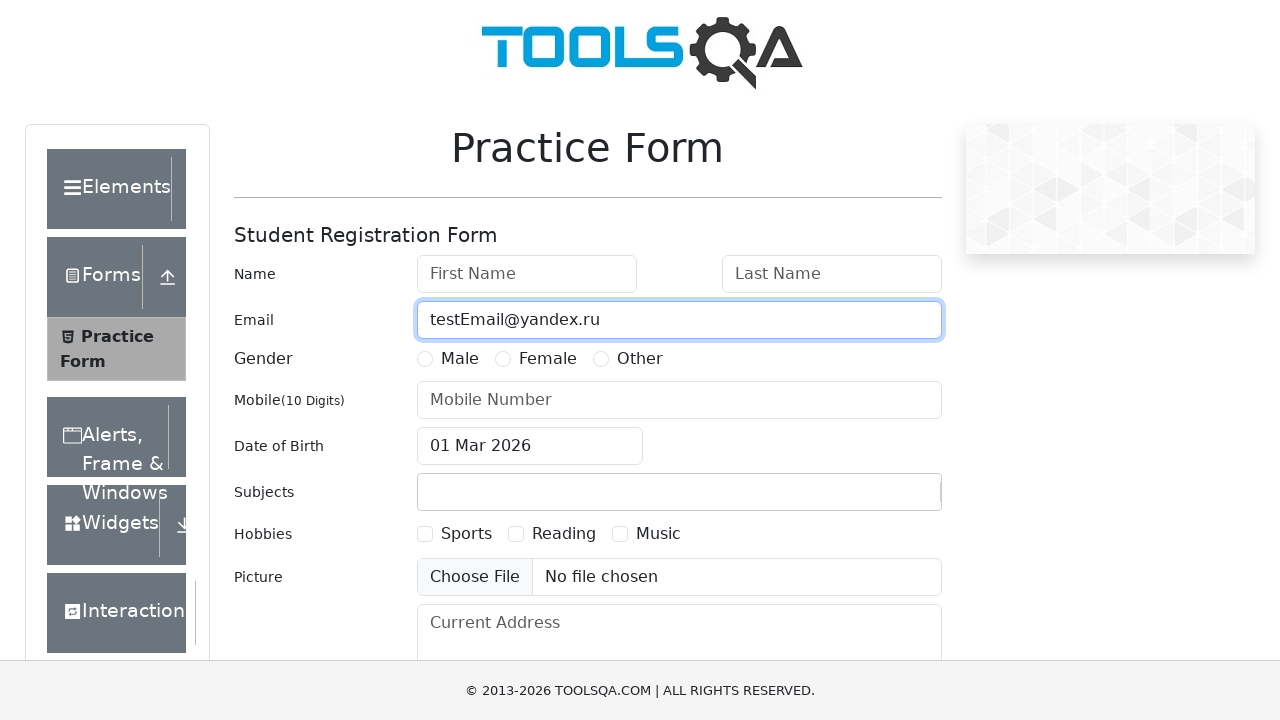

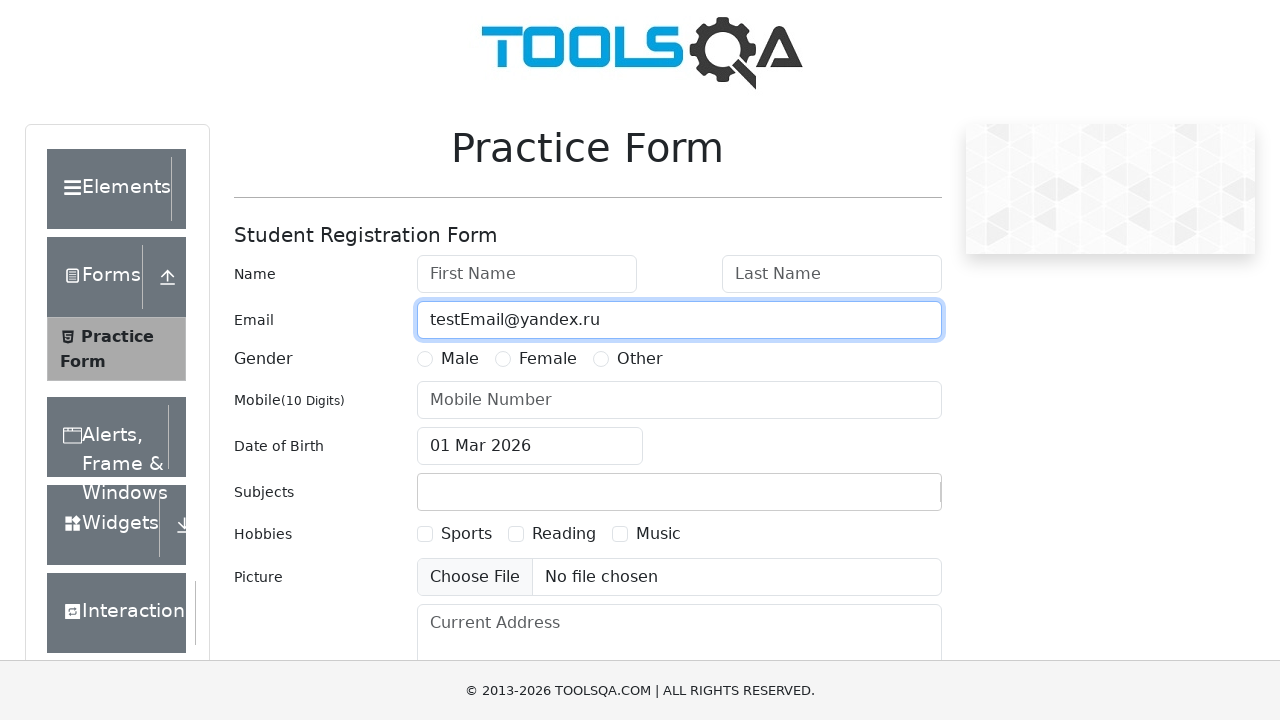